Tests checkbox and radio button interactions on a dropdown practice page by clicking checkboxes and radio buttons

Starting URL: https://rahulshettyacademy.com/dropdownsPractise/

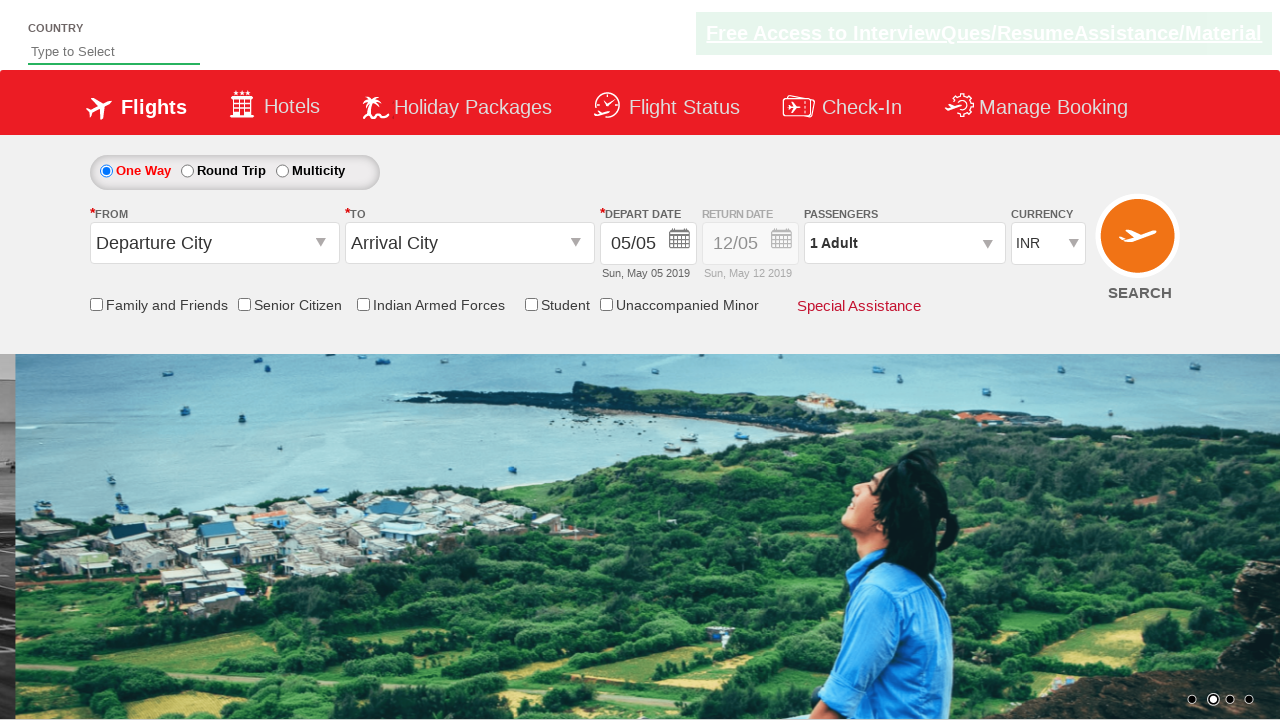

Clicked friends and family checkbox at (96, 304) on #ctl00_mainContent_chk_friendsandfamily
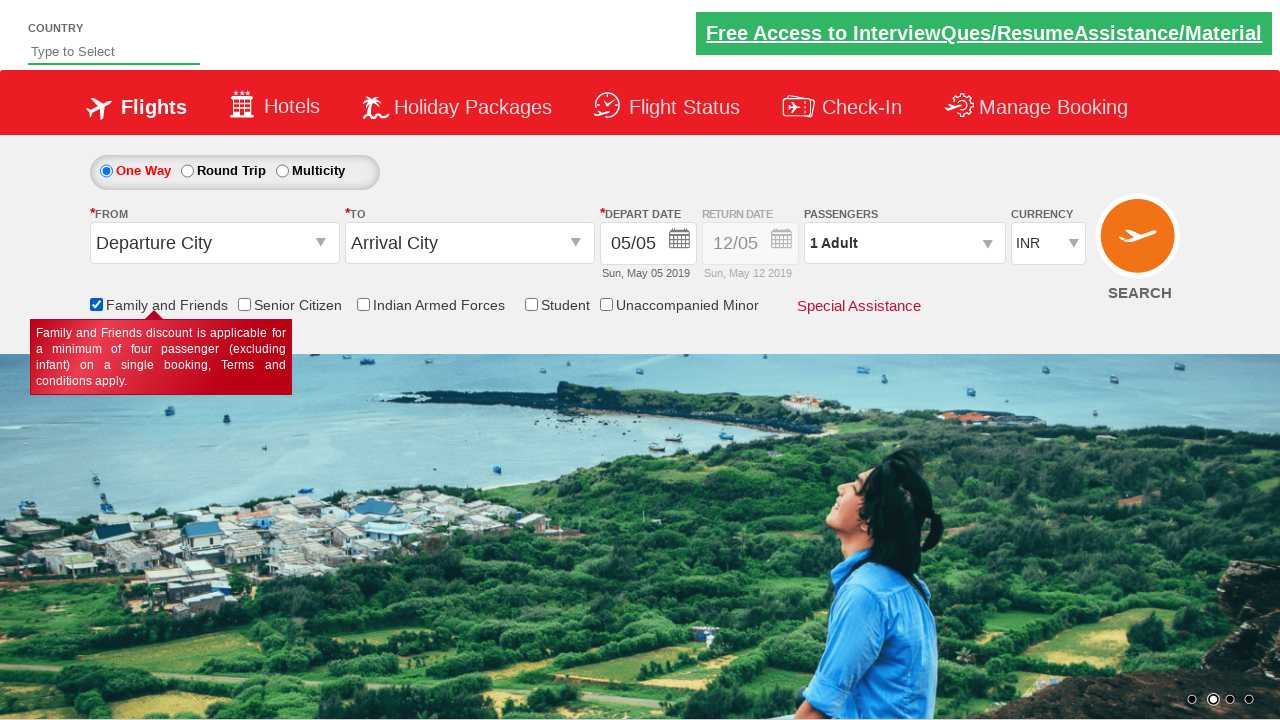

Verified friends and family checkbox is selected
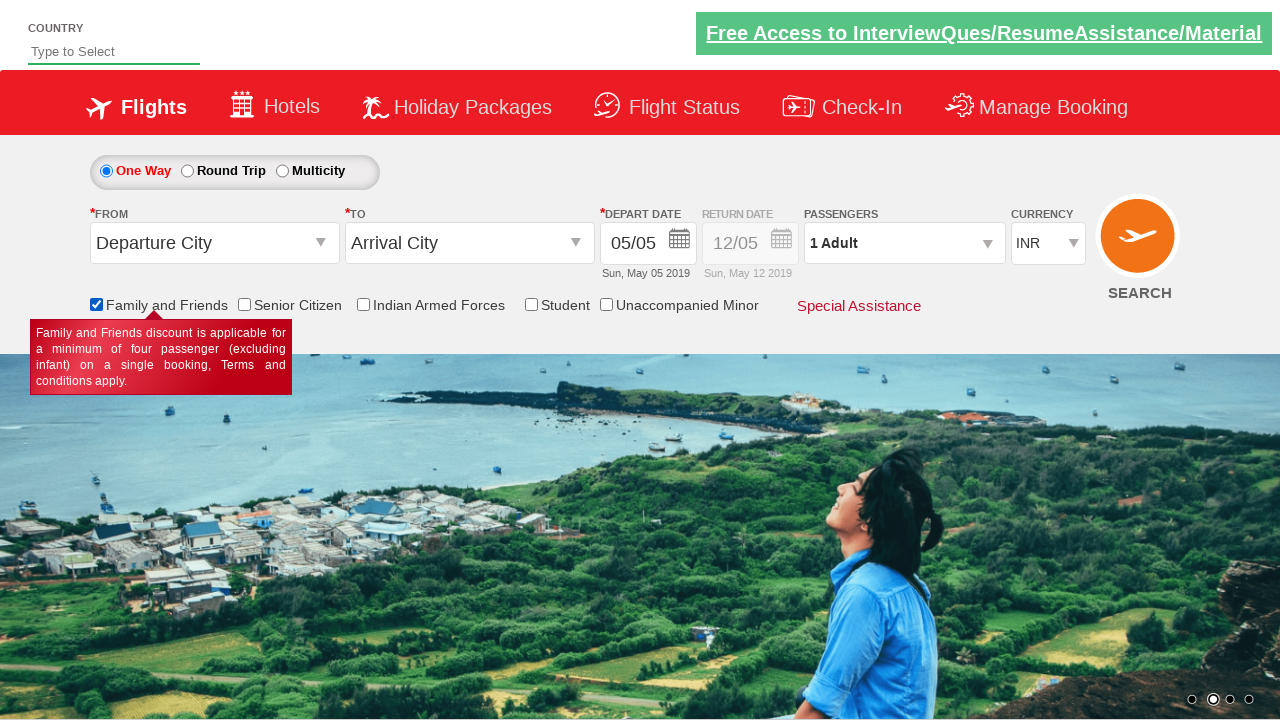

Retrieved all checkbox elements in discount section
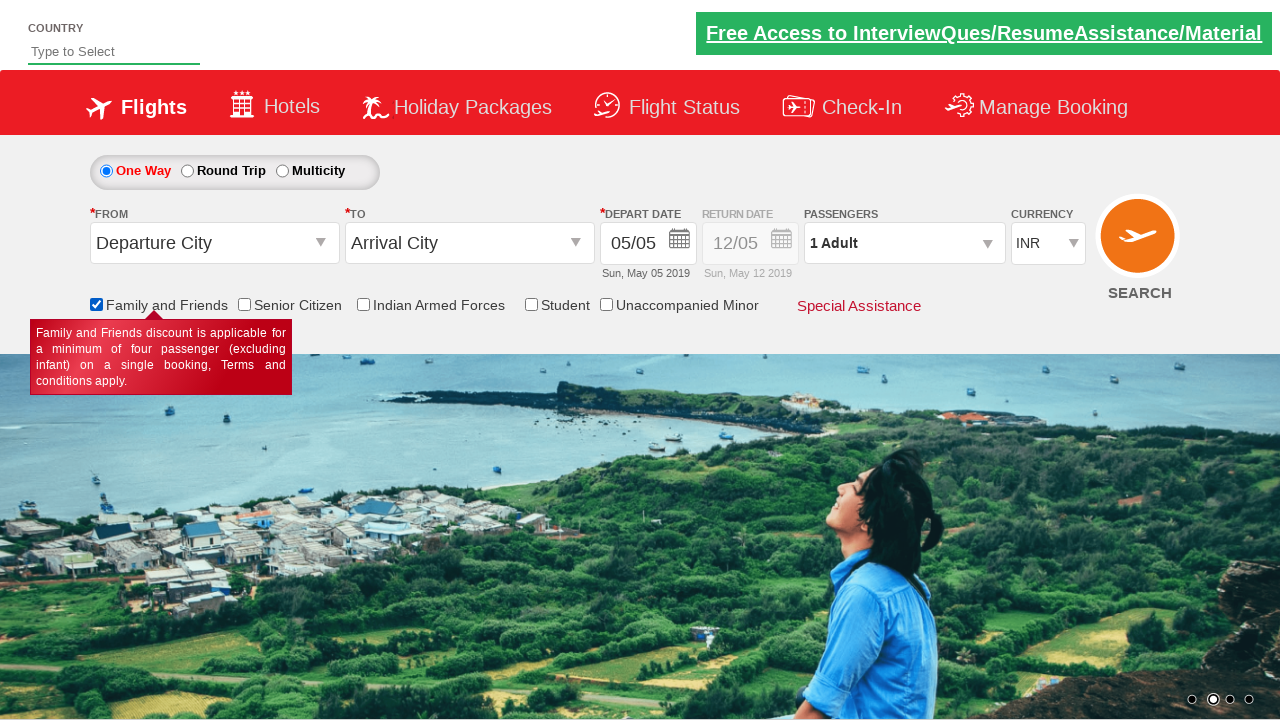

Counted total number of checkboxes on the page
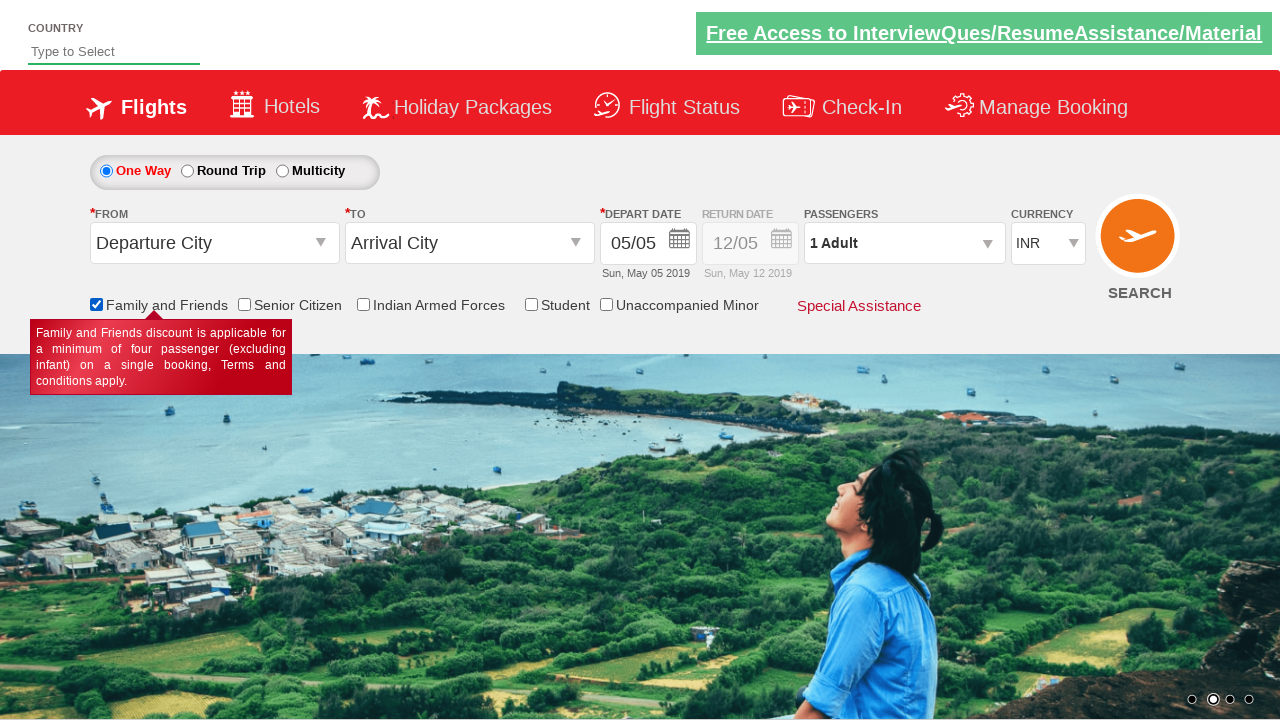

Clicked radio button for trip type at (187, 171) on #ctl00_mainContent_rbtnl_Trip_1
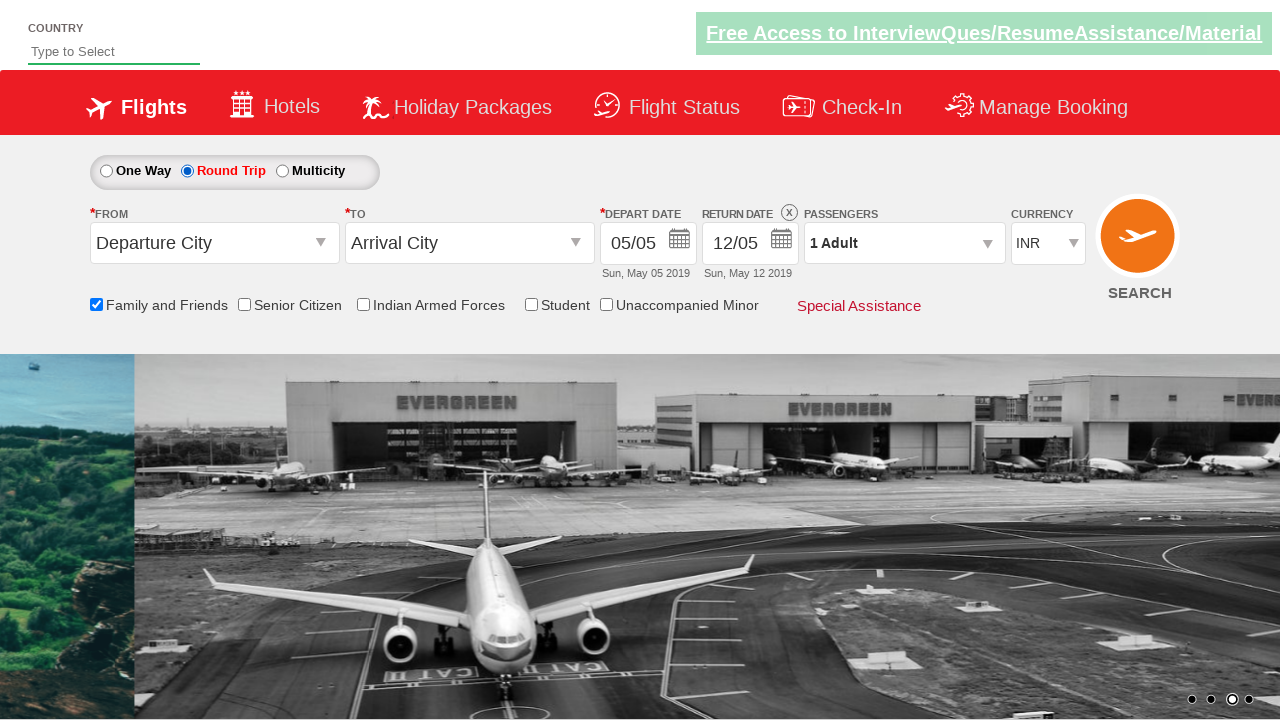

Verified radio button for trip type is enabled
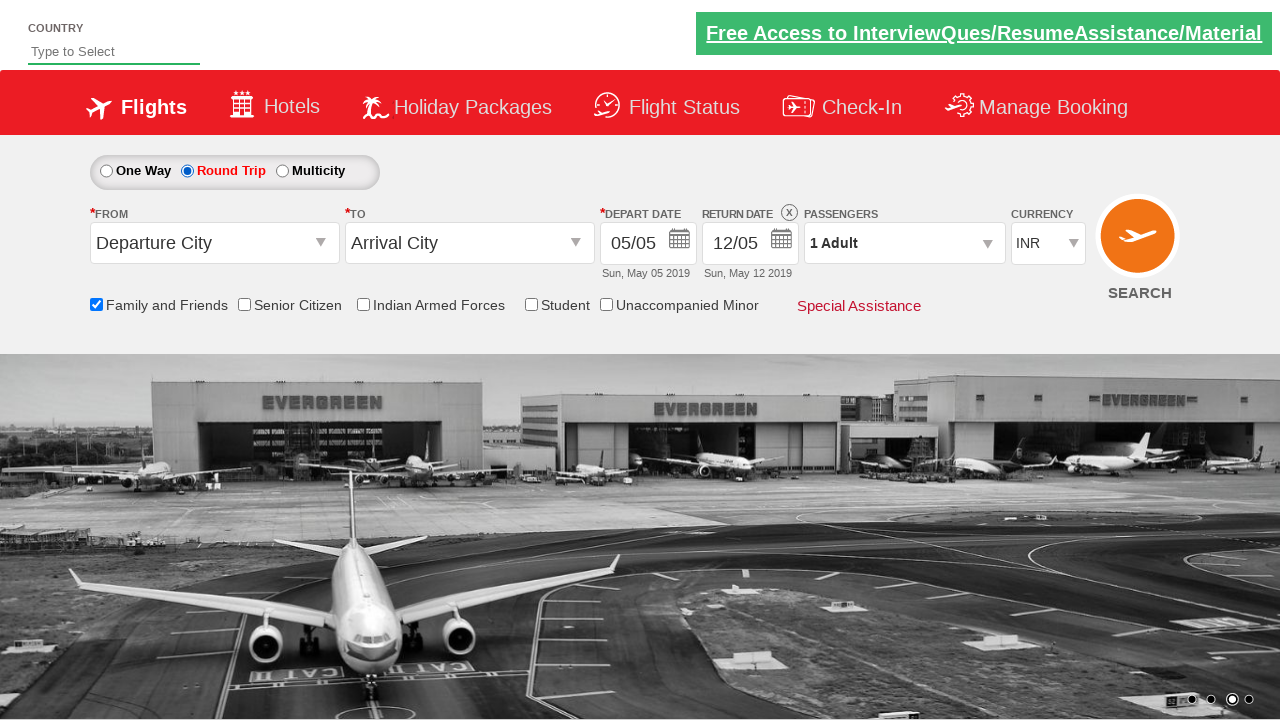

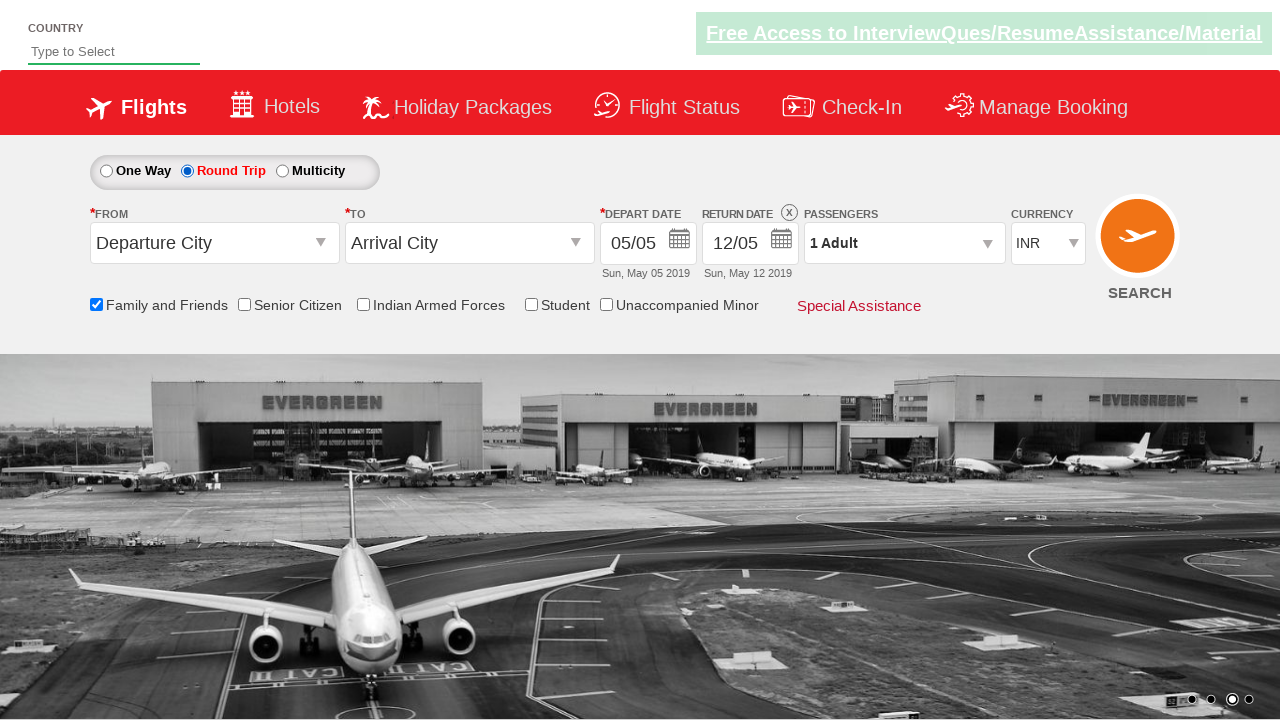